Tests browser window management by opening a page, then creating a new browser window/tab and navigating to a different URL in that new window.

Starting URL: https://mvnrepository.com/

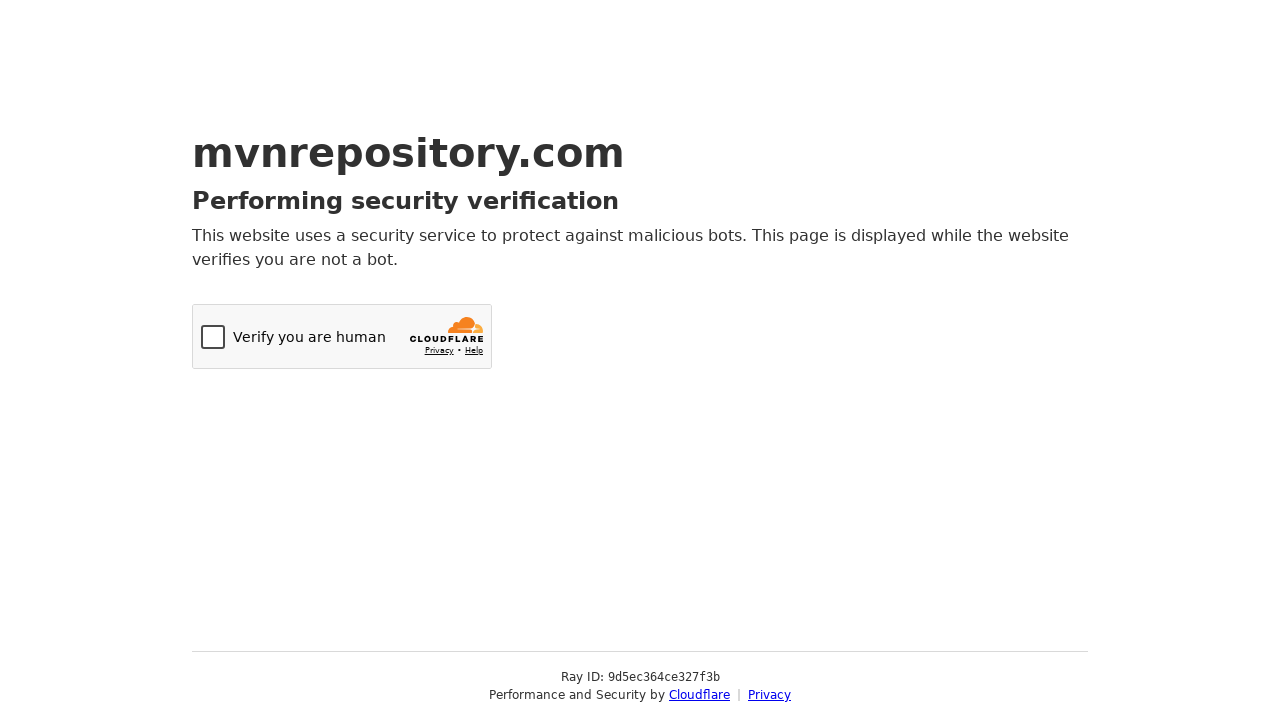

Initial page loaded on mvnrepository.com
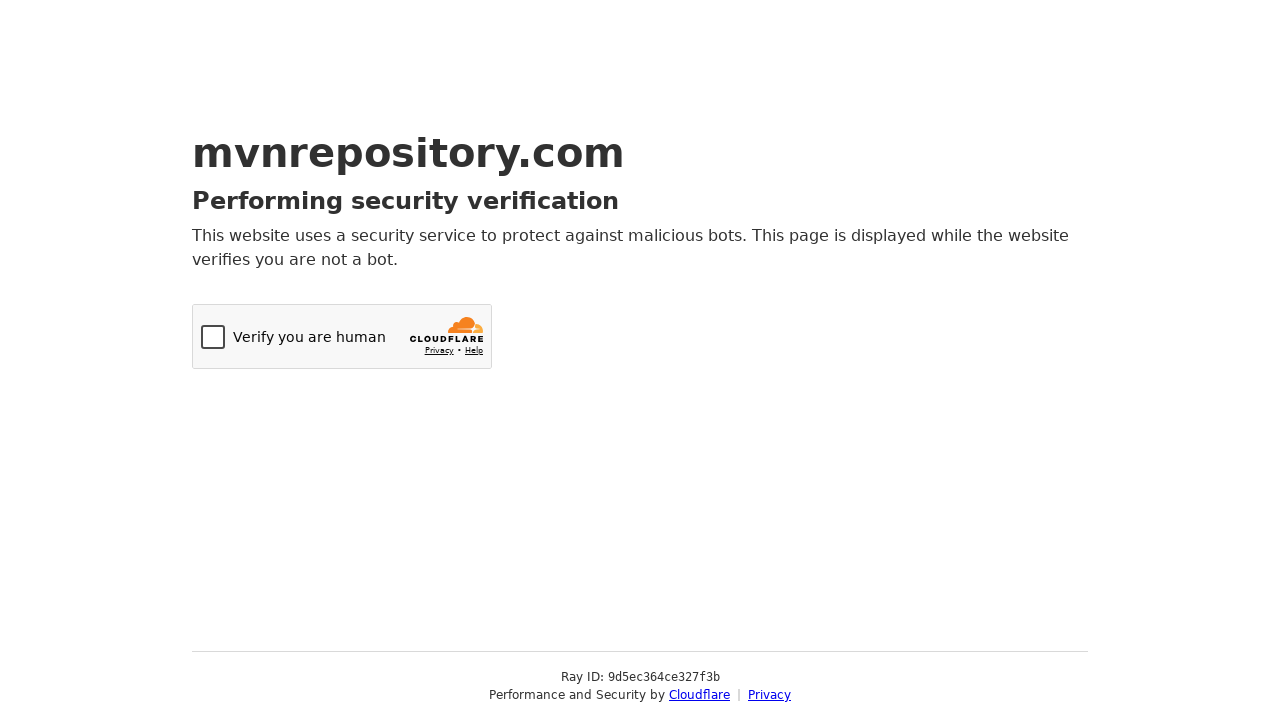

Created new browser tab/window
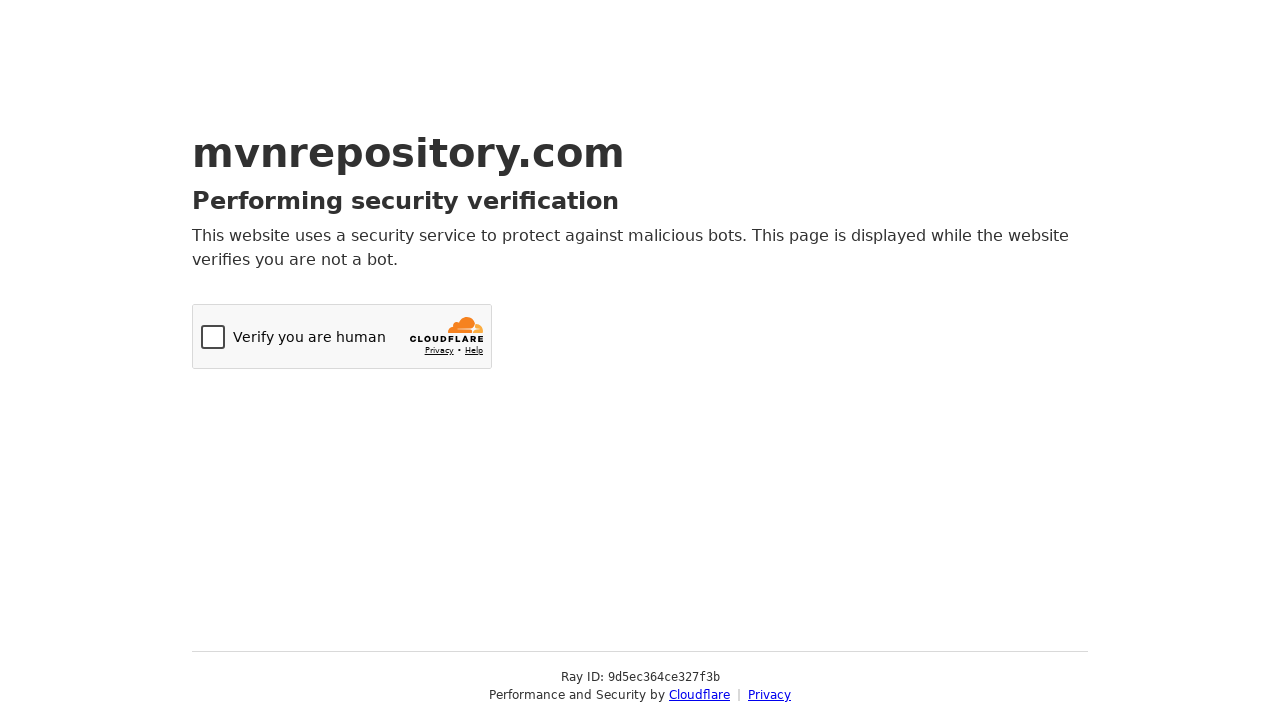

Navigated new window to TutorialsPoint Selenium practice page
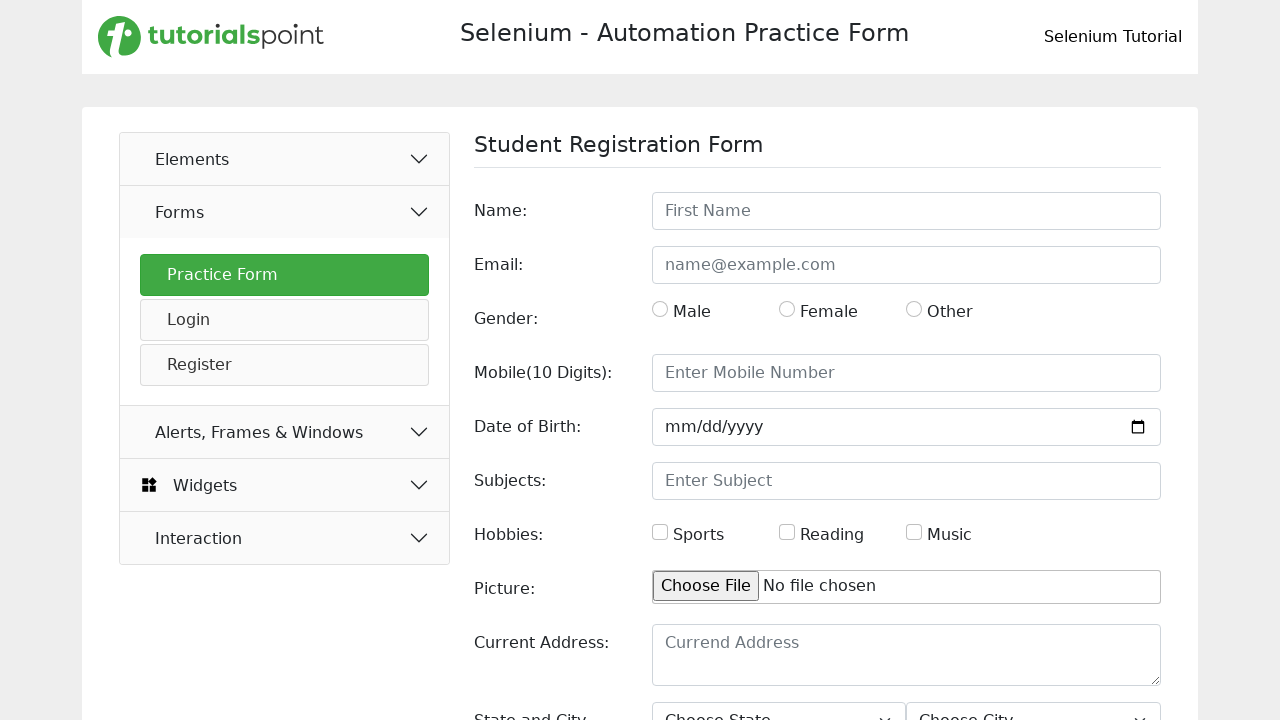

New page loaded successfully
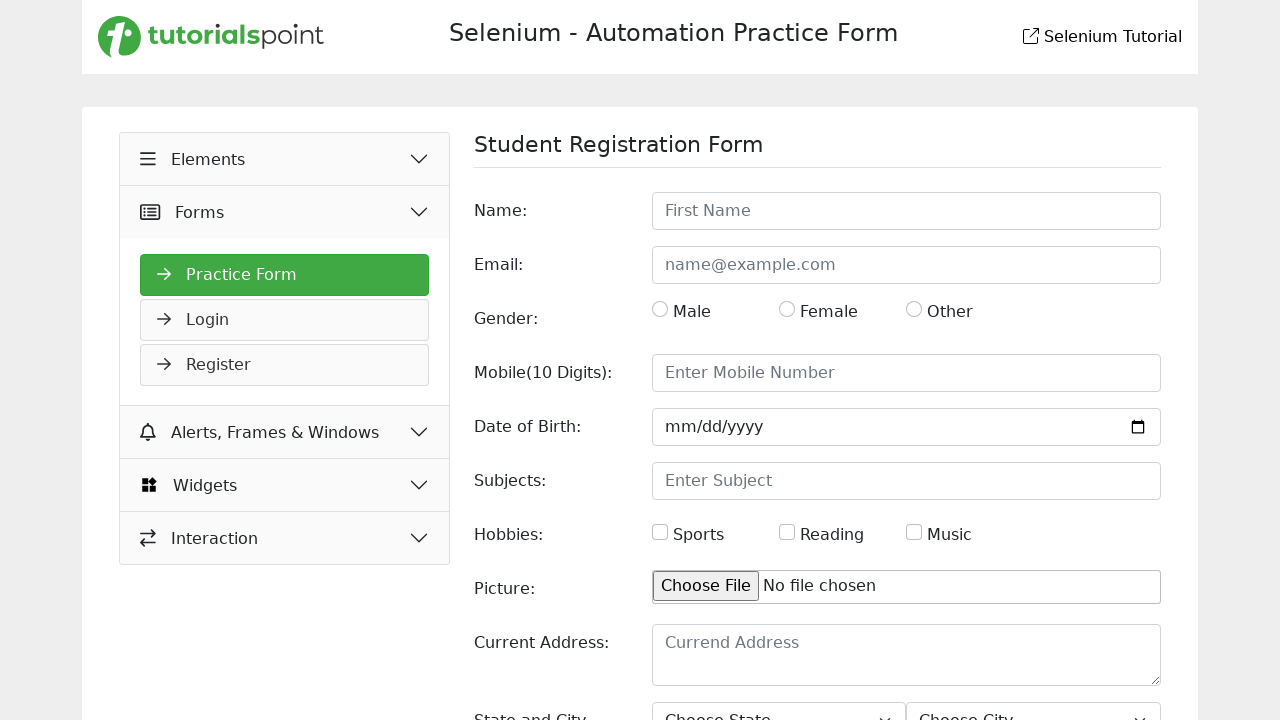

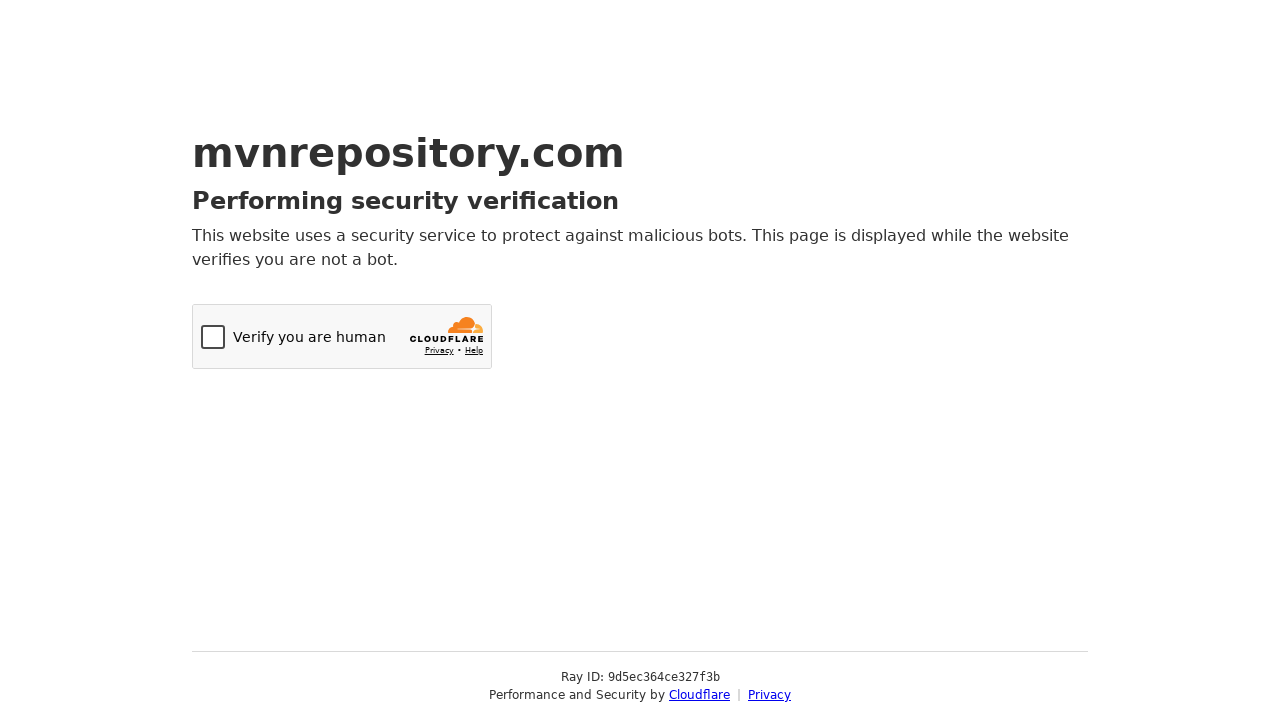